Navigates to Playwright website and clicks the "Get started" link, then verifies the URL contains "intro"

Starting URL: https://playwright.dev/

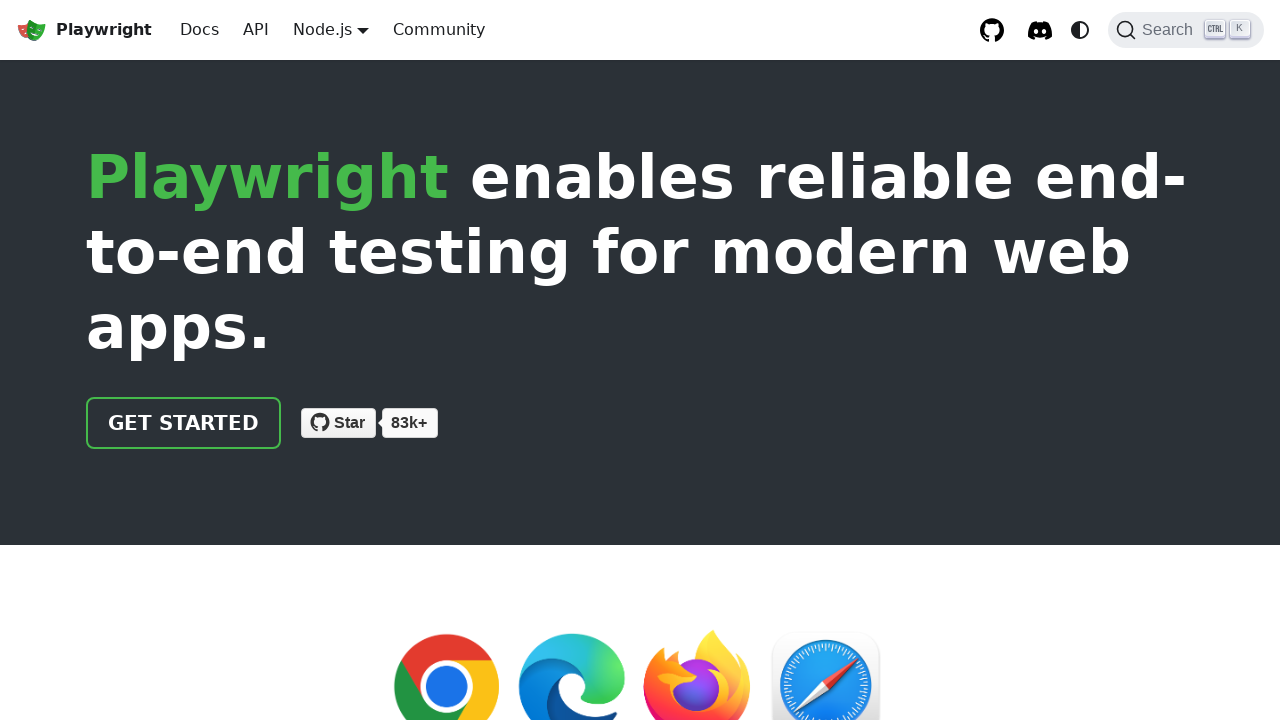

Clicked the 'Get started' link at (184, 423) on internal:role=link[name="Get started"i]
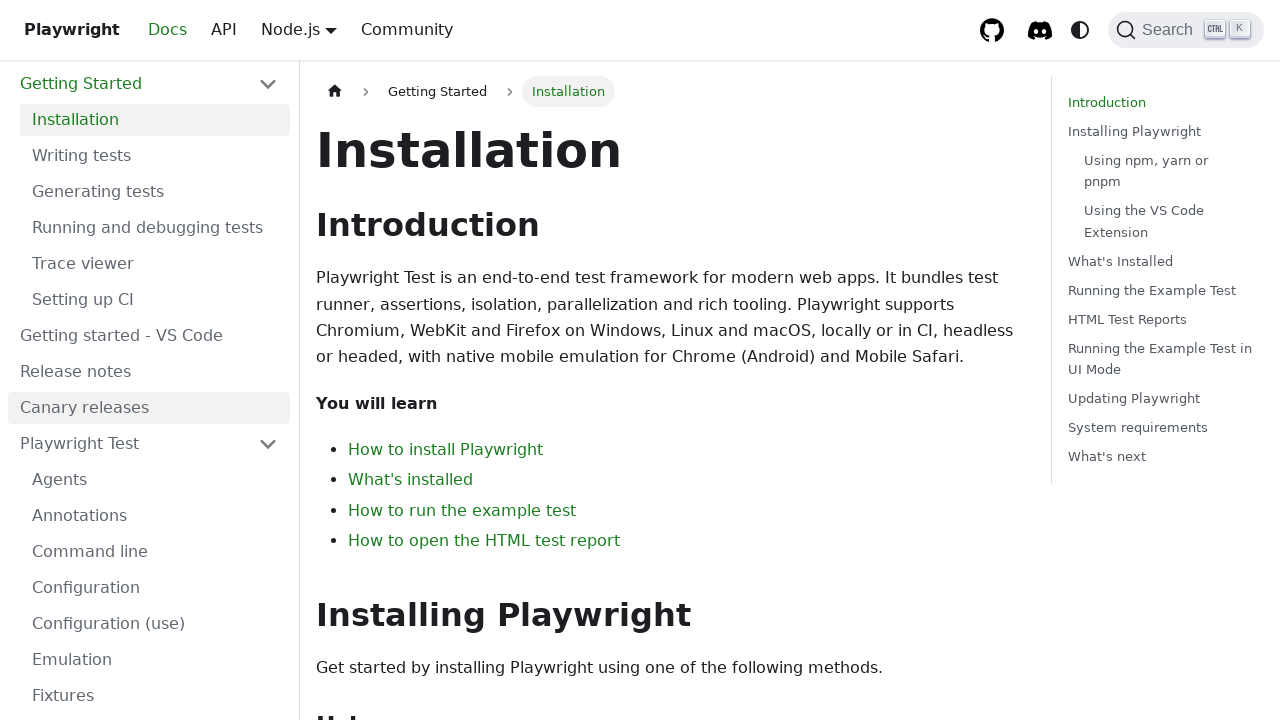

Waited for navigation to URL containing 'intro'
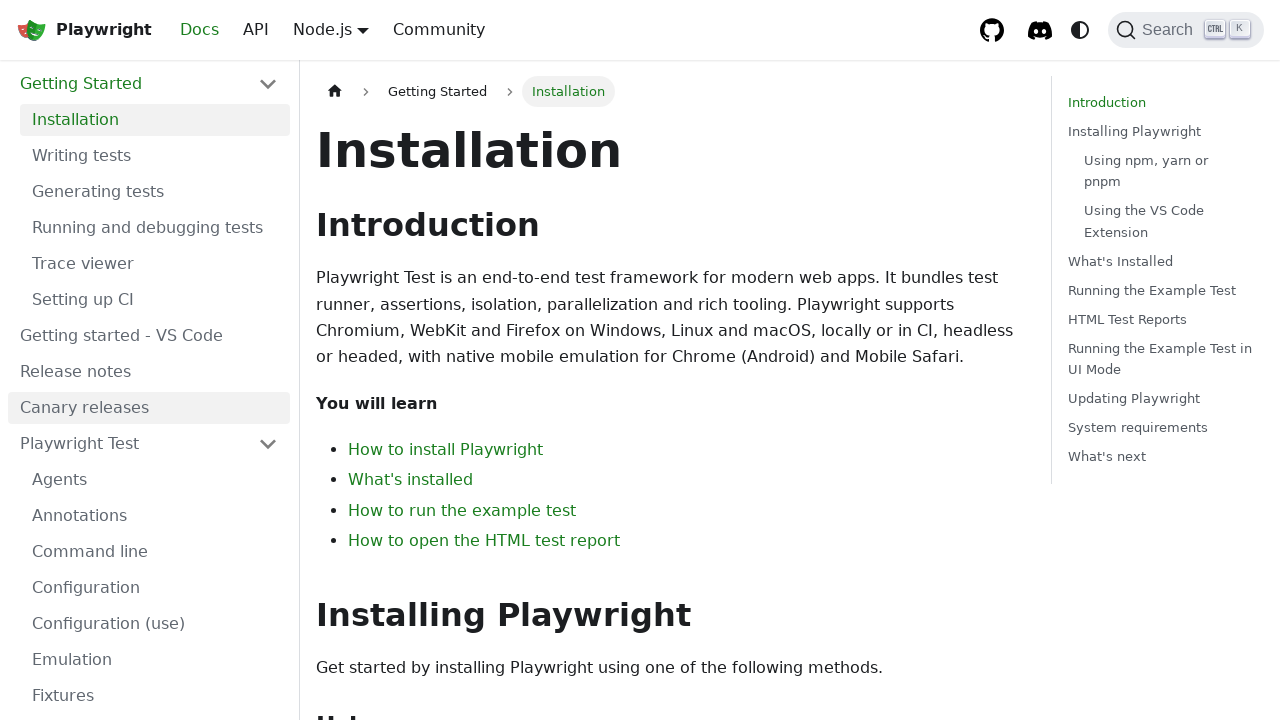

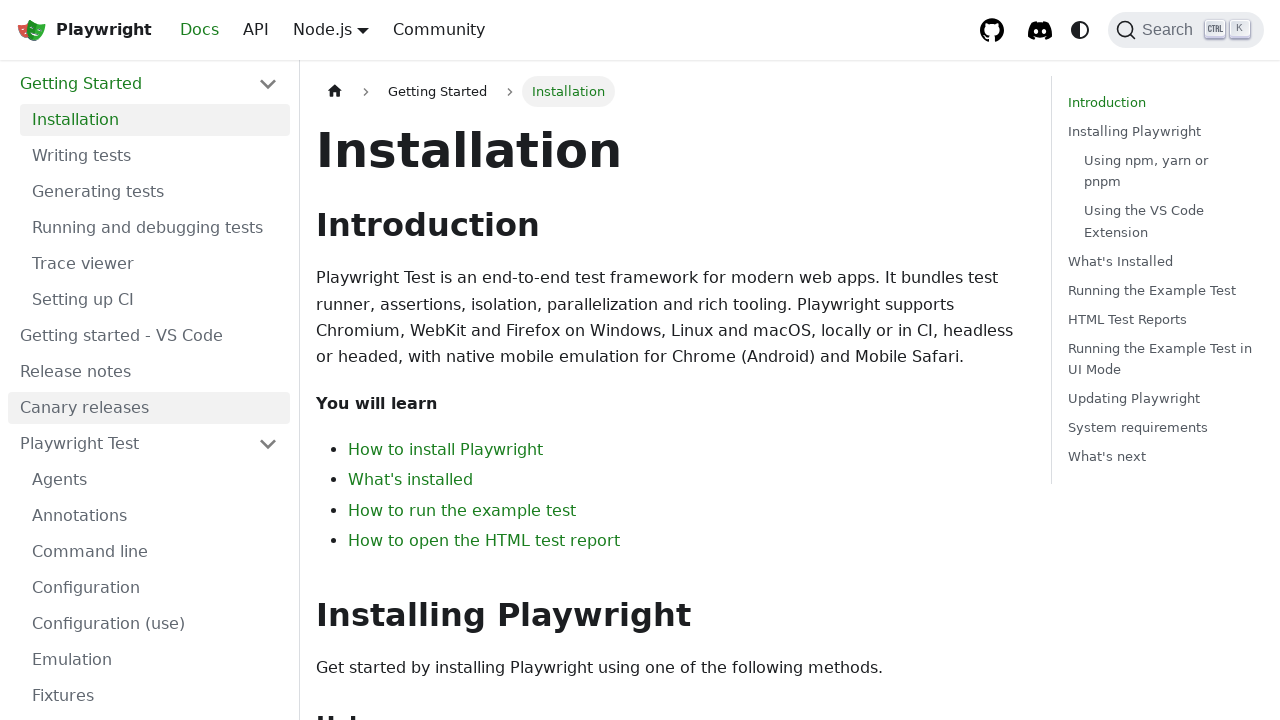